Tests mouse click and hold functionality by navigating to a demo app, accessing the mouse actions section, and performing click-and-hold operations on a zoom button element

Starting URL: https://demoapps.qspiders.com/ui/login?scenario=1

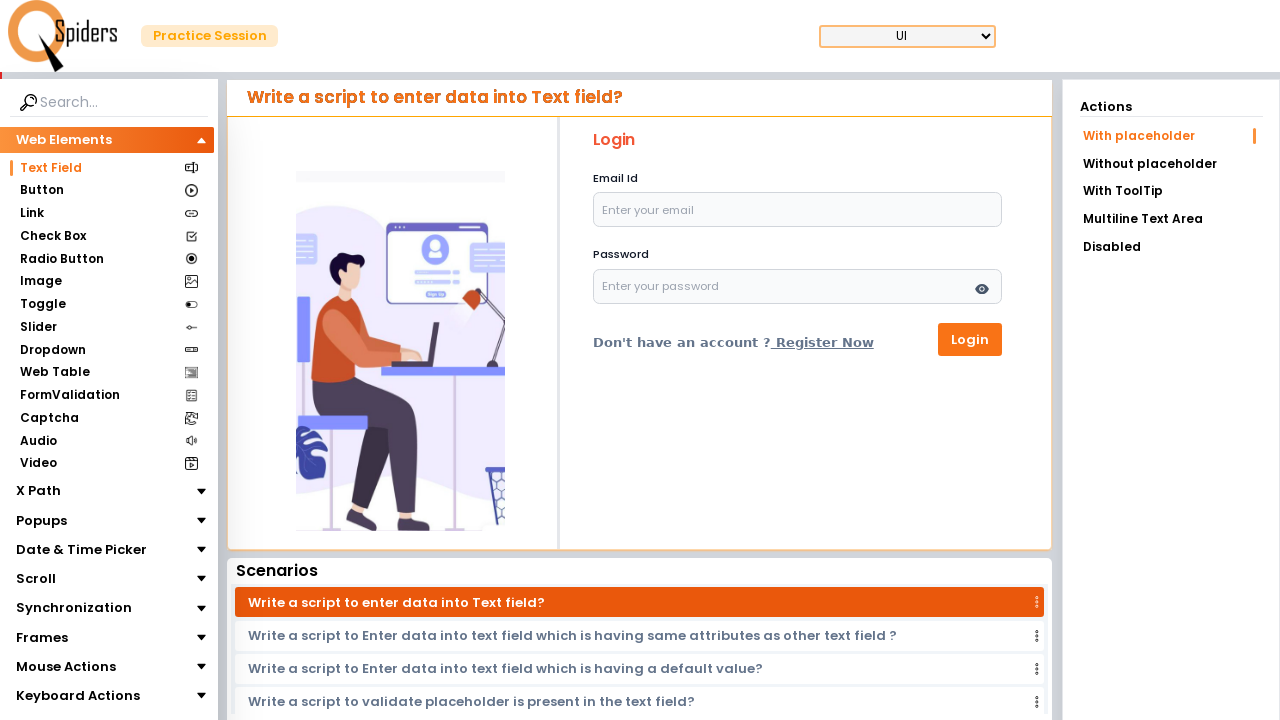

Clicked on Mouse Actions section at (66, 667) on xpath=//section[text()='Mouse Actions']
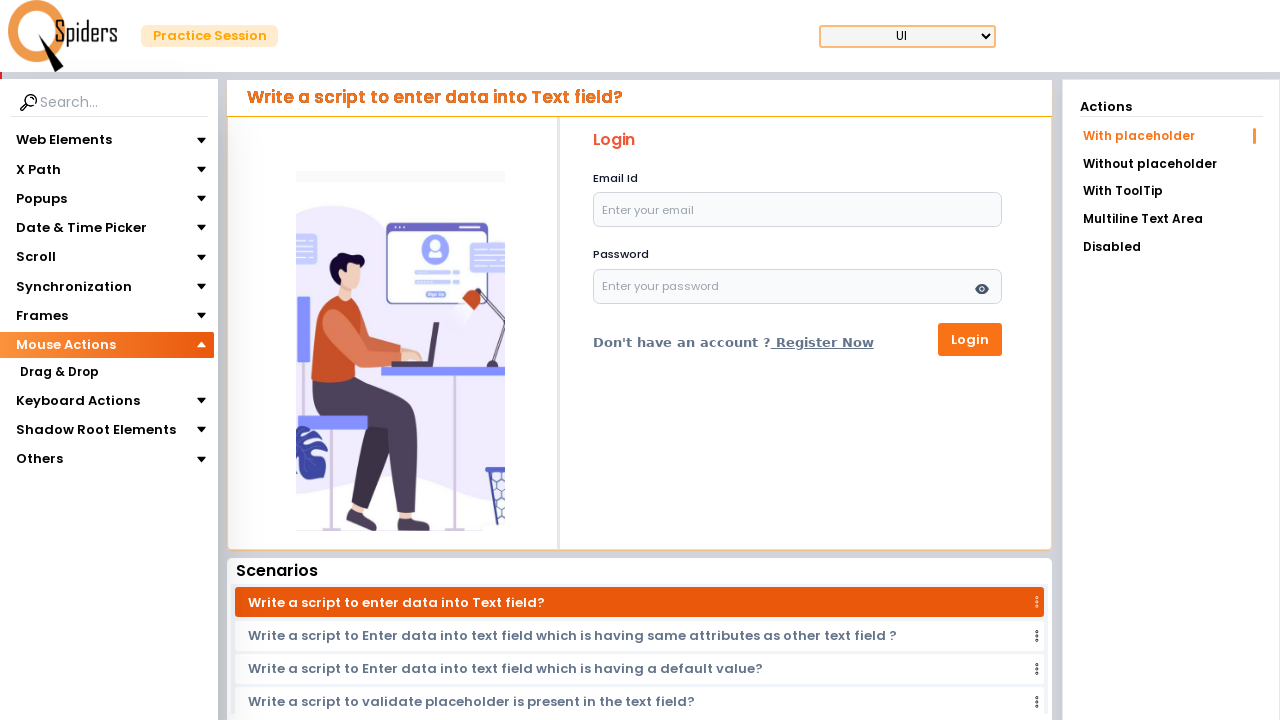

Waited 3 seconds for page to load
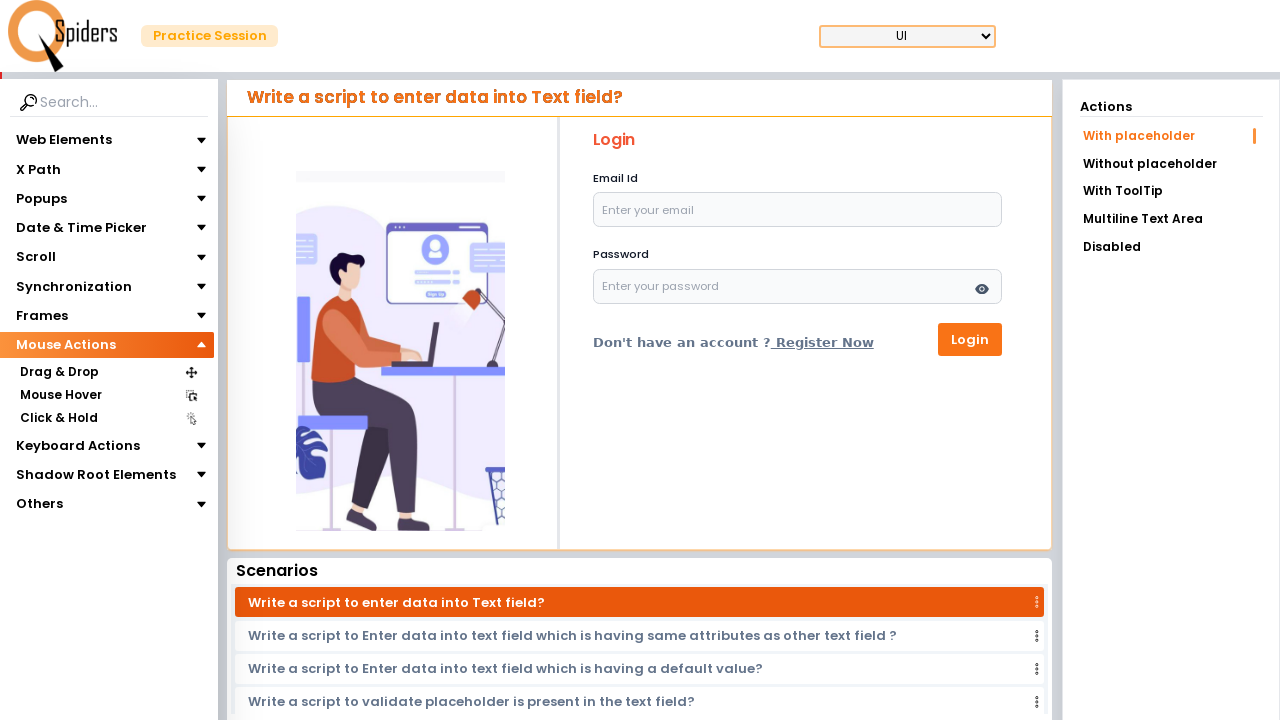

Clicked on Click & Hold section at (58, 418) on xpath=//section[text()='Click & Hold']
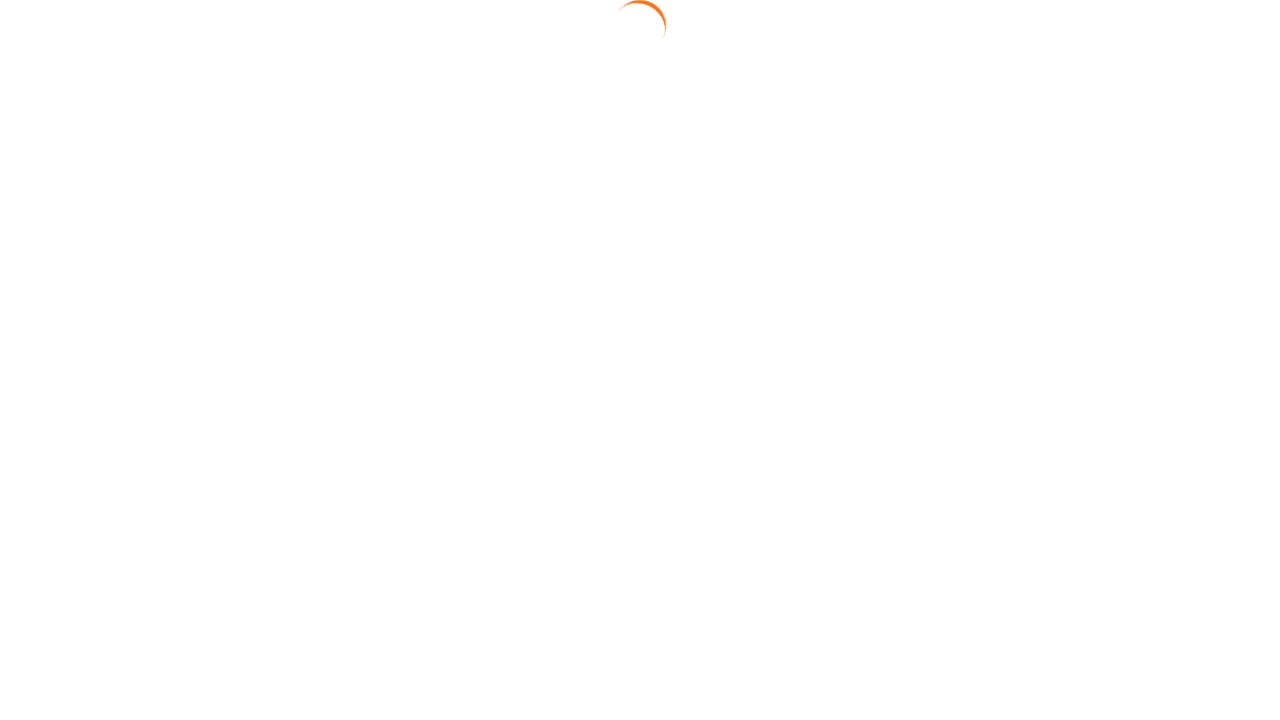

Waited 3 seconds for zoom button to load
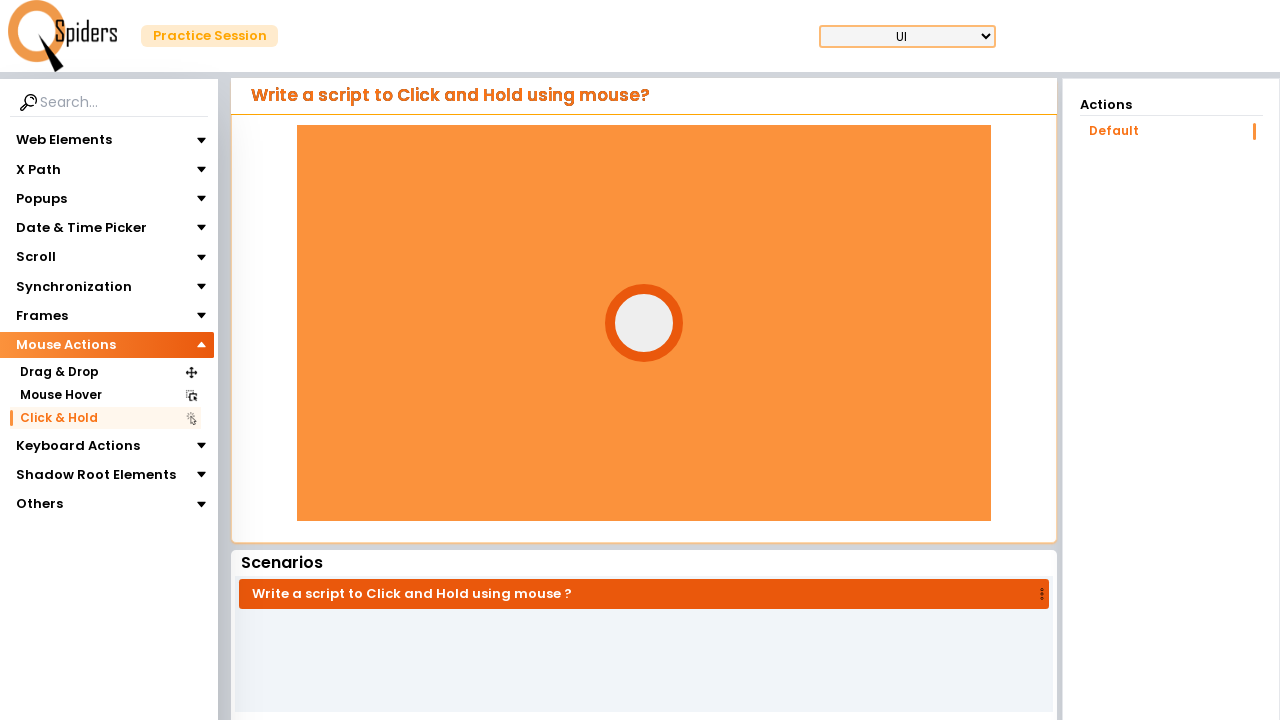

Located zoom button element
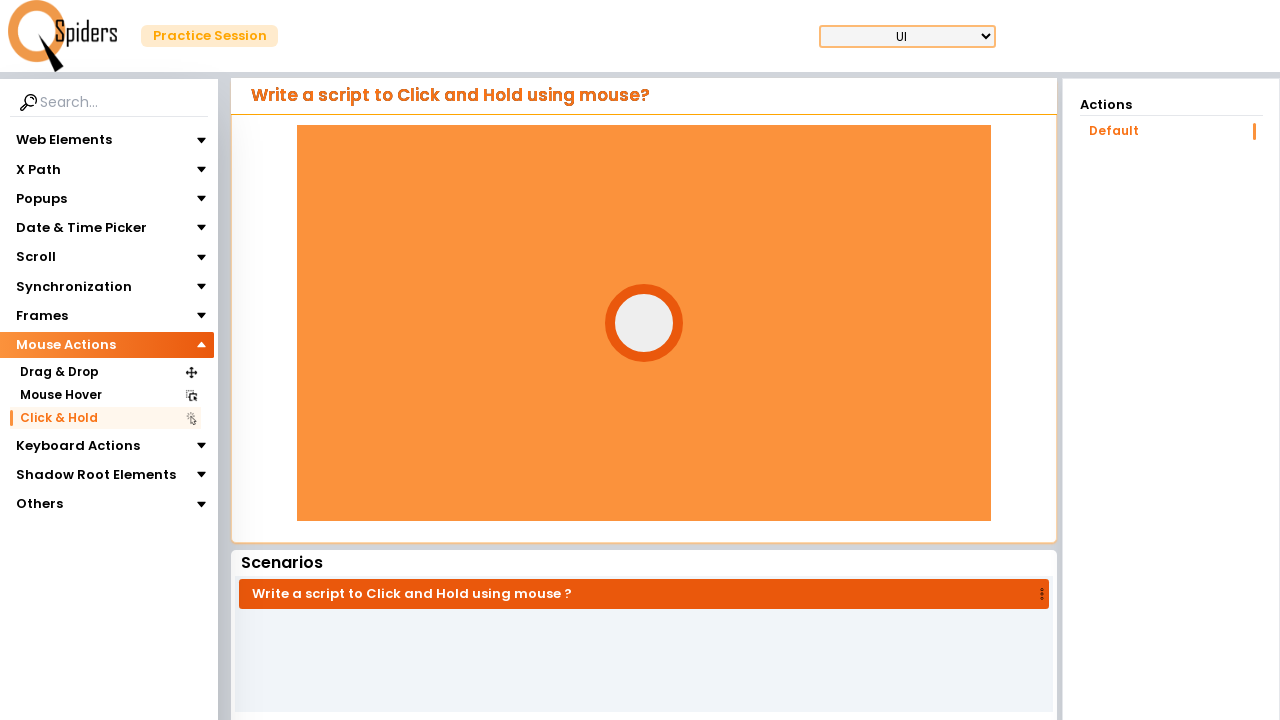

Hovered over zoom button at (644, 323) on xpath=//div[@class='zoom-button ']
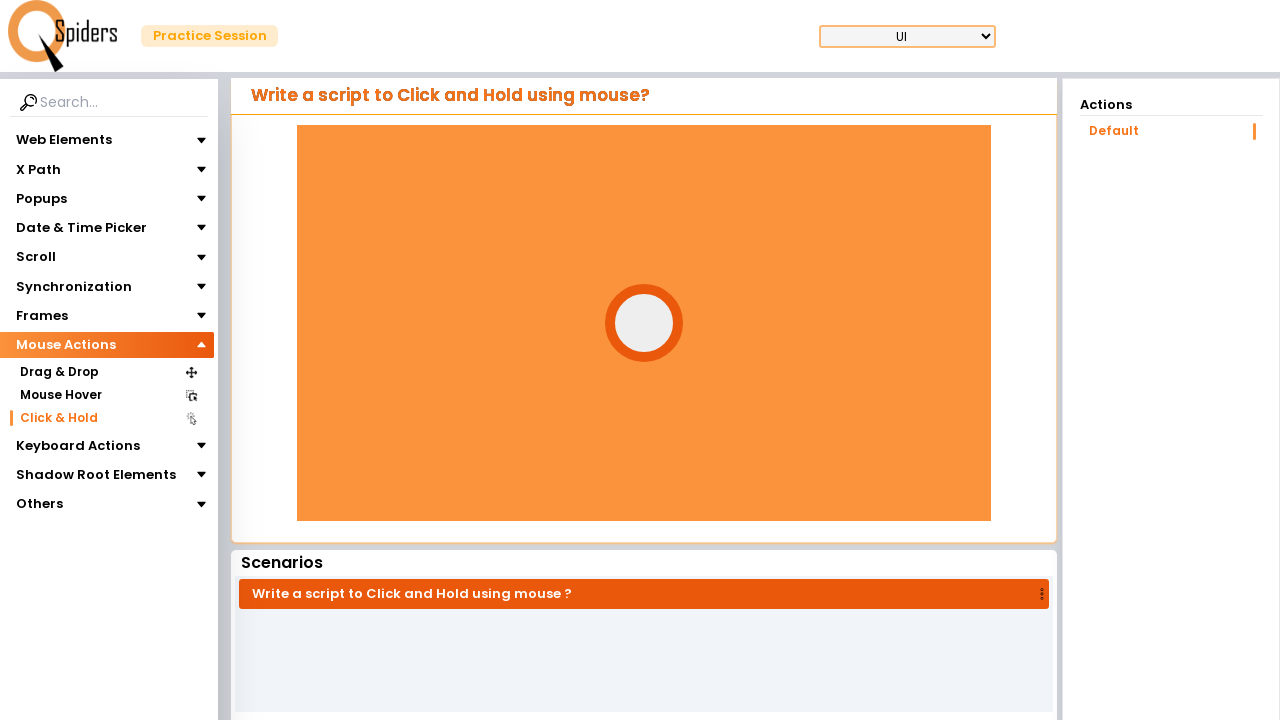

Pressed down mouse button on zoom button at (644, 323)
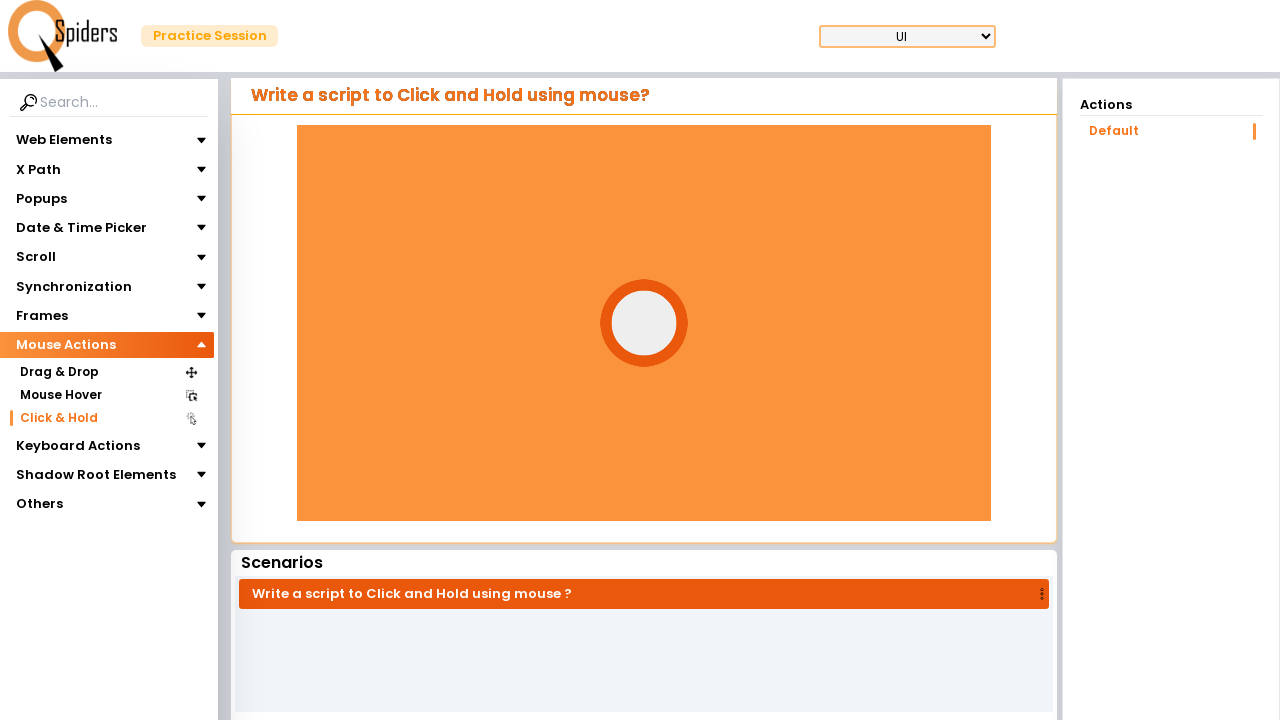

Held mouse button down for 1 second
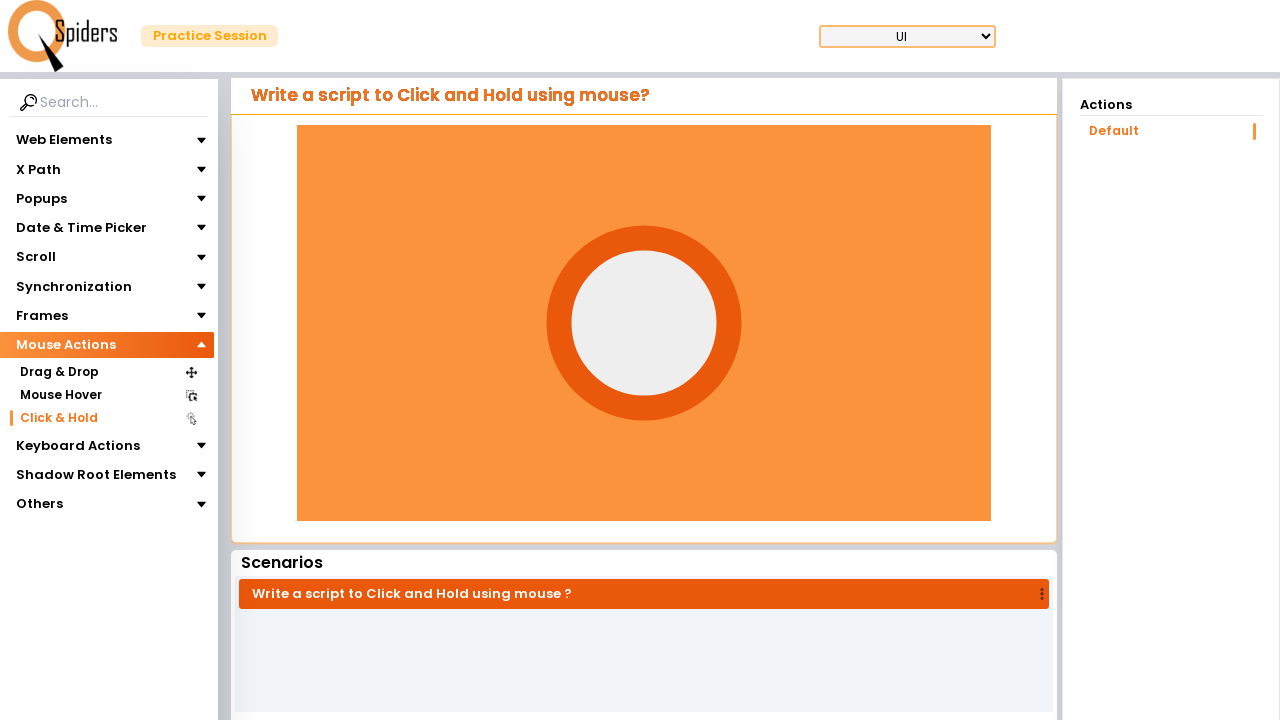

Released mouse button to complete click and hold action at (644, 323)
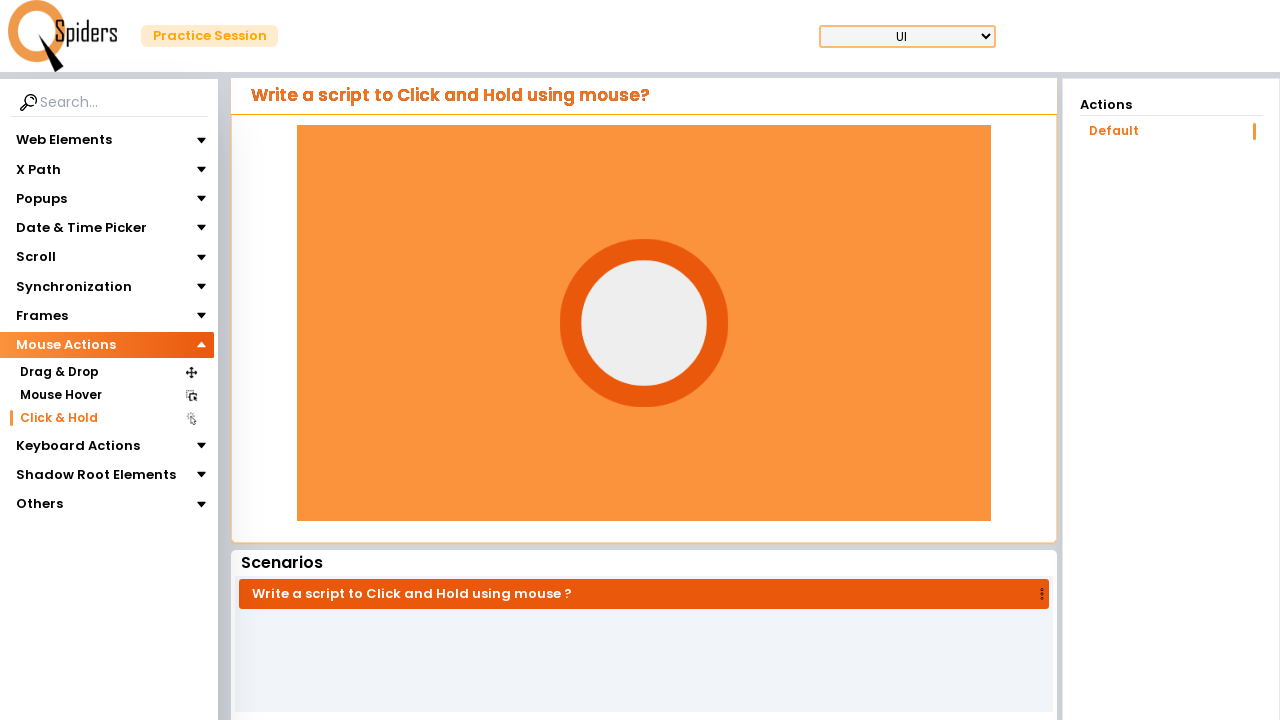

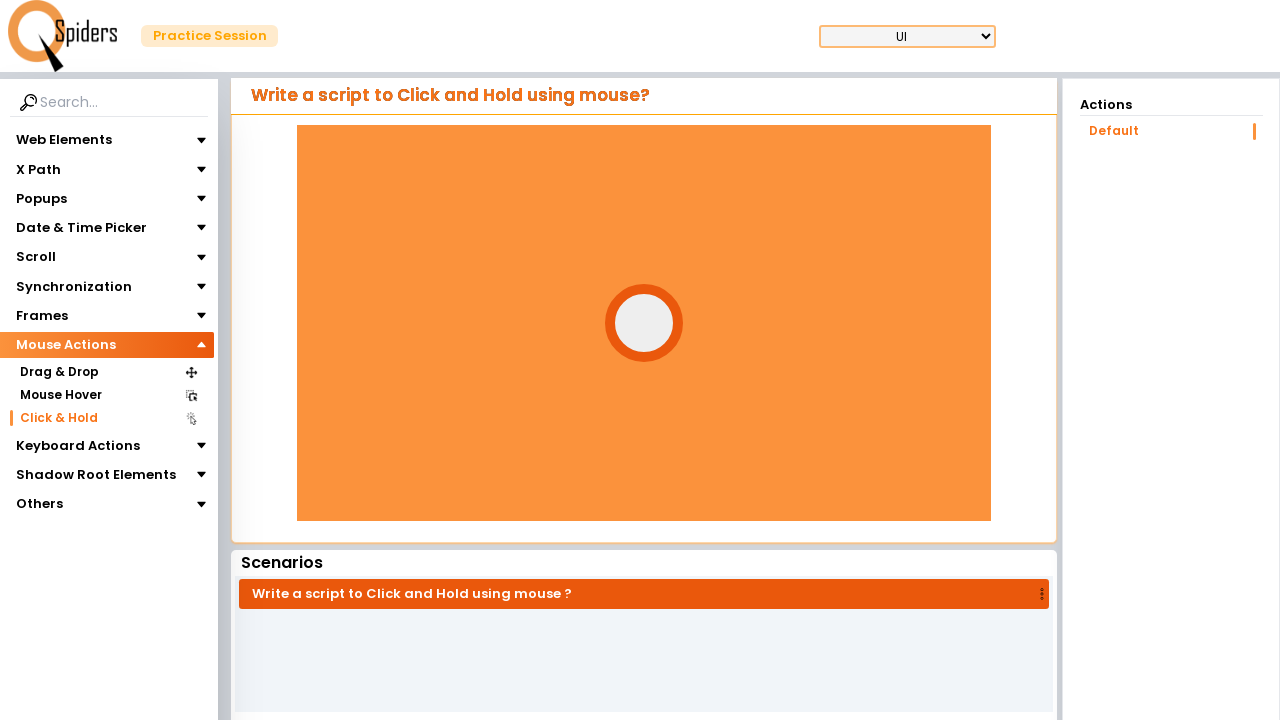